Tests tooltip functionality by hovering over an age input field within an iframe and verifying the tooltip appears

Starting URL: https://jqueryui.com/tooltip/

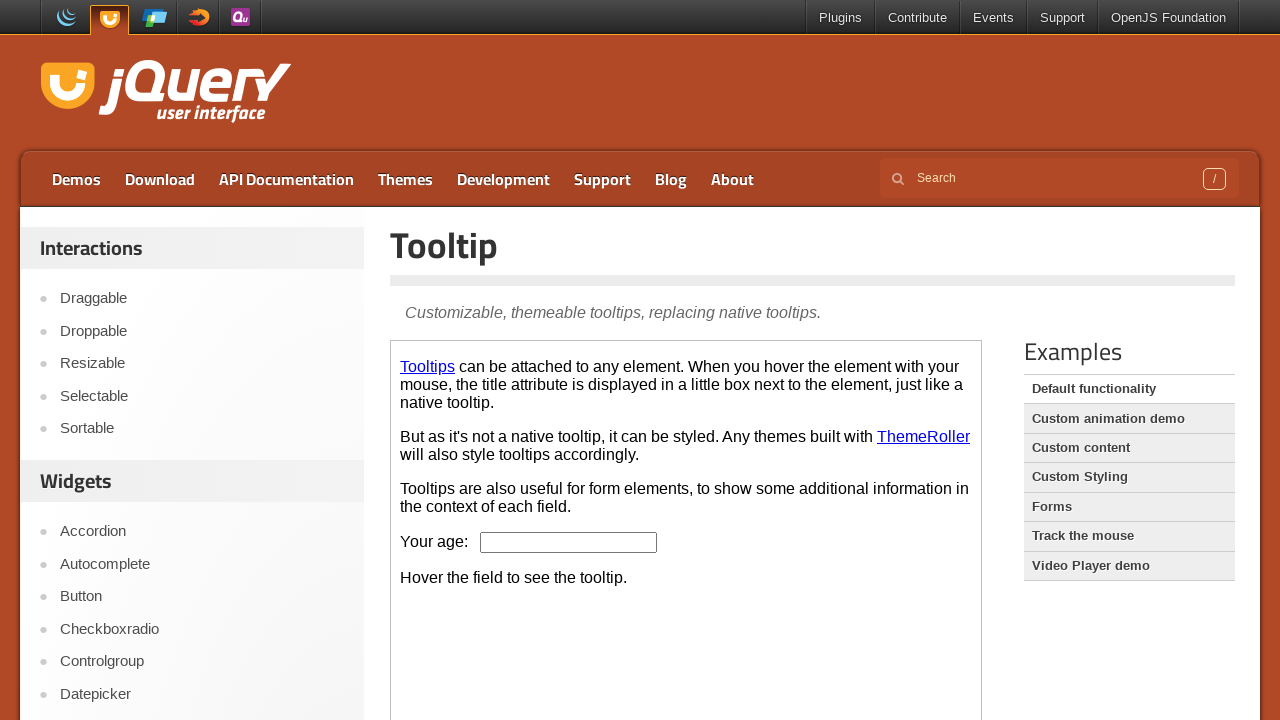

Navigated to jQuery UI tooltip demo page
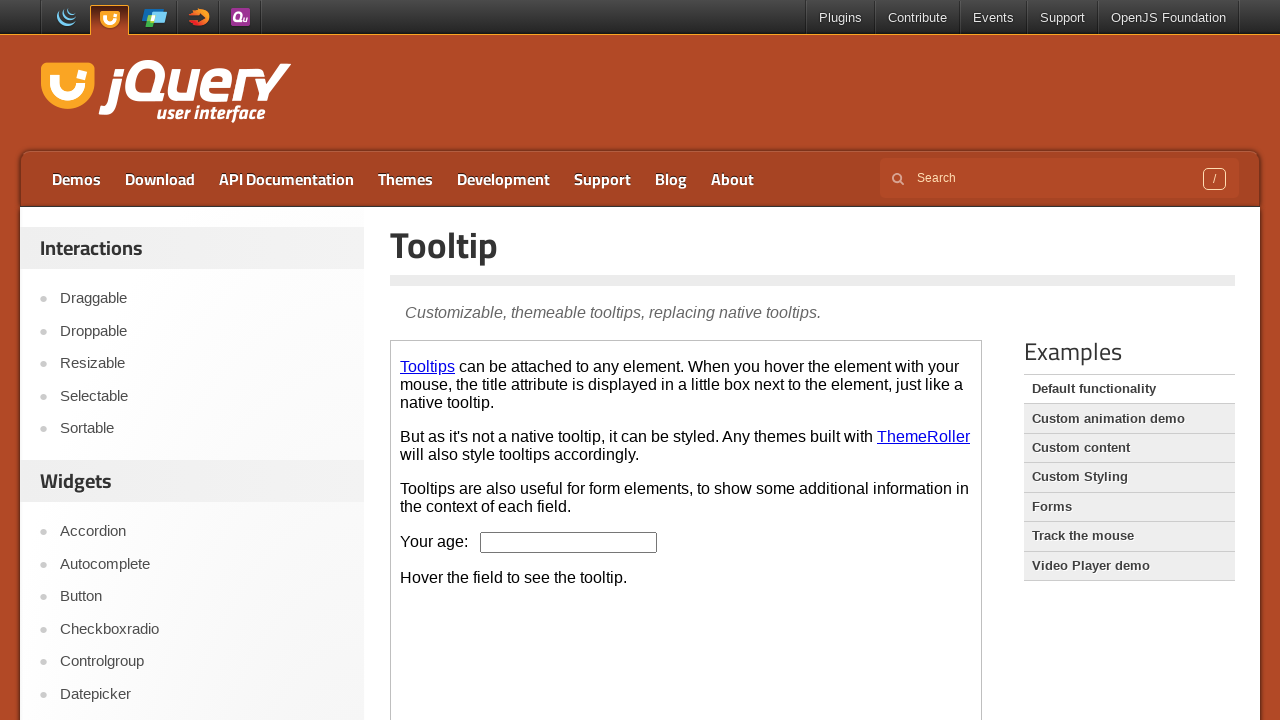

Located the demo iframe
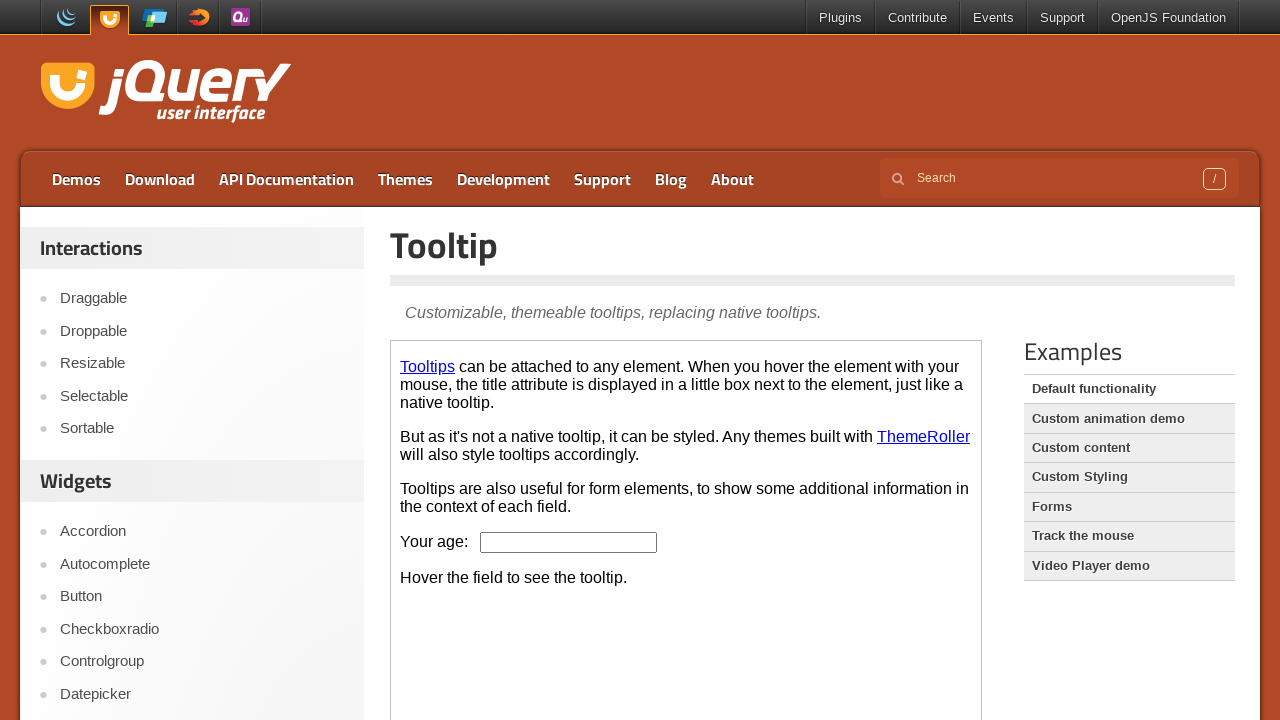

Located the age input field within the iframe
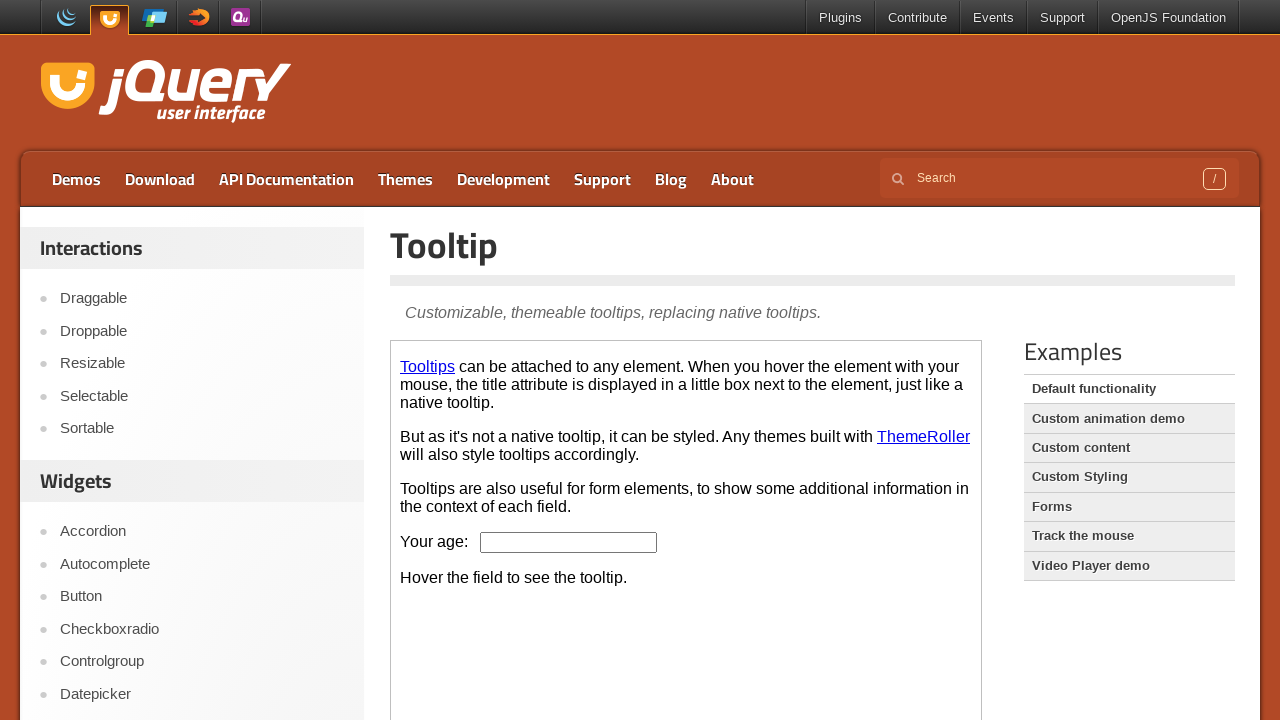

Hovered over the age input field to trigger tooltip at (569, 542) on .demo-frame >> internal:control=enter-frame >> #age
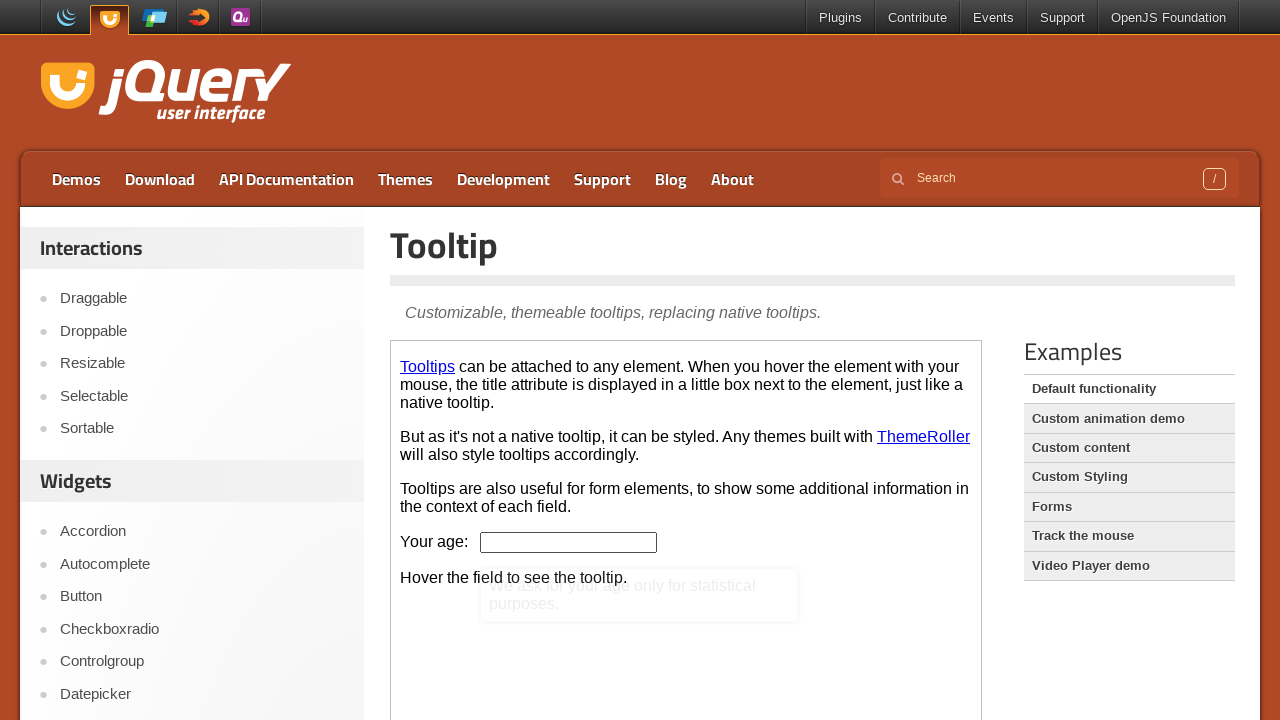

Located the tooltip content element
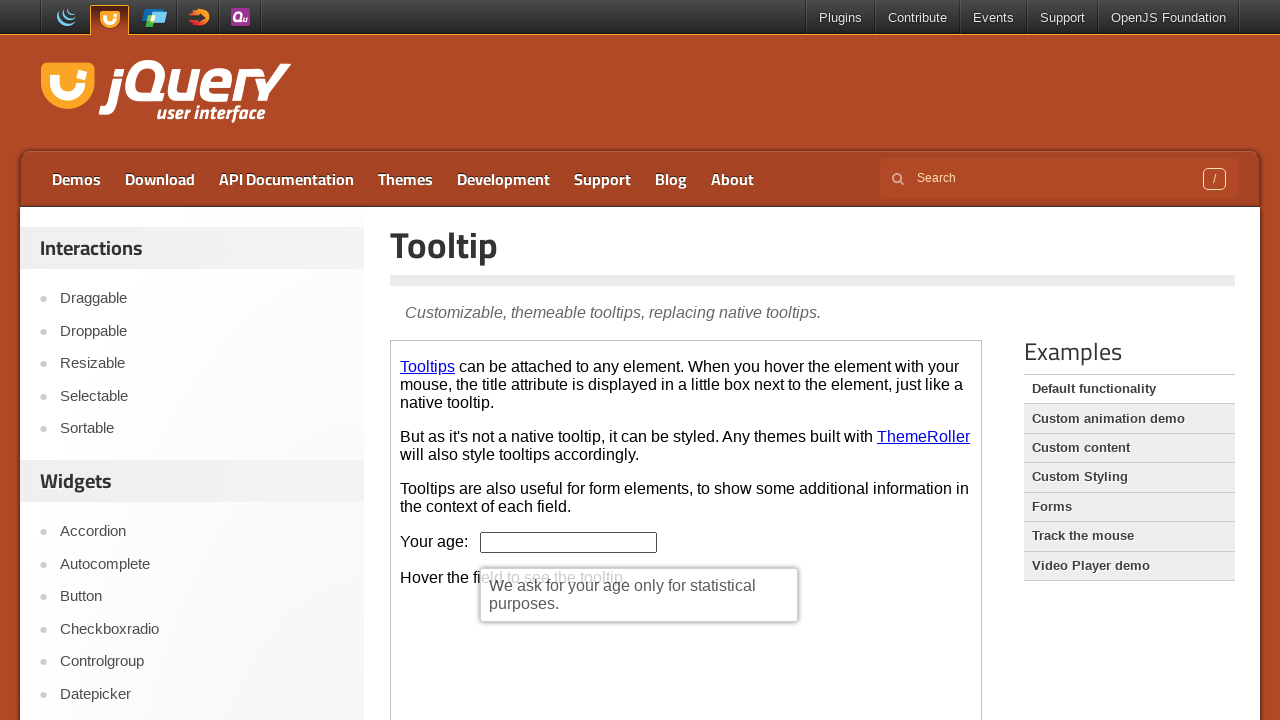

Tooltip appeared and is visible
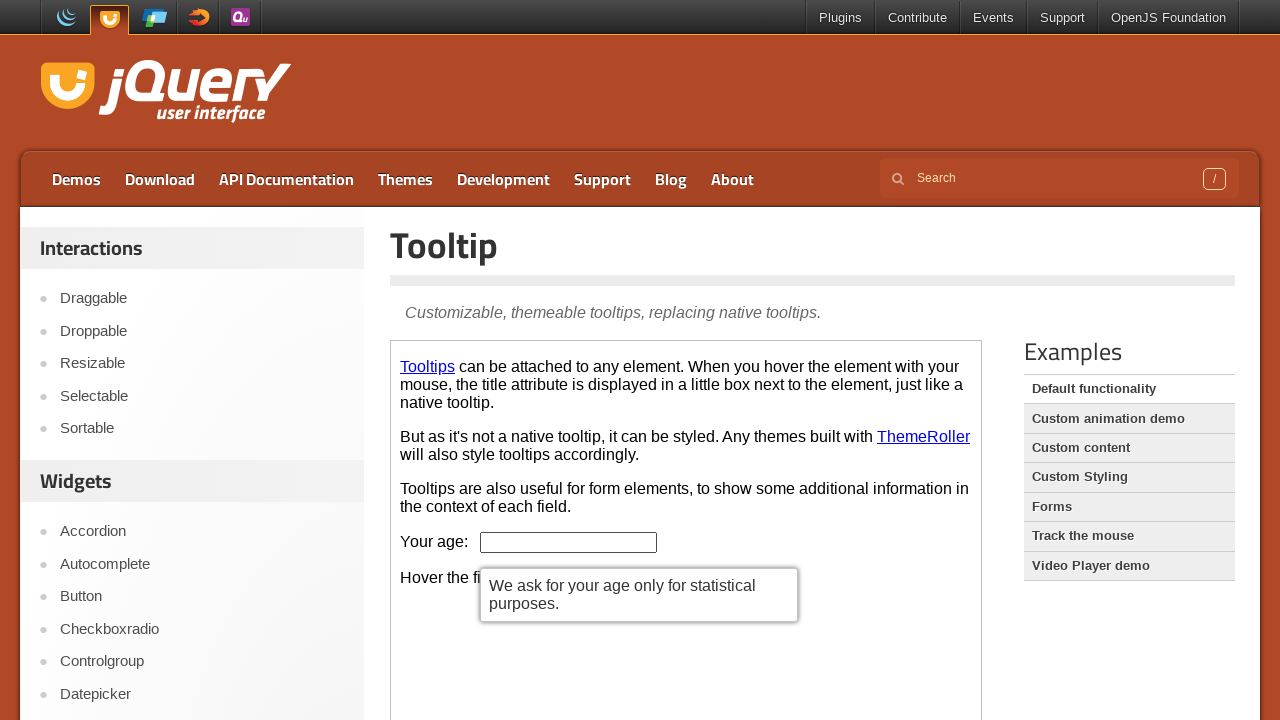

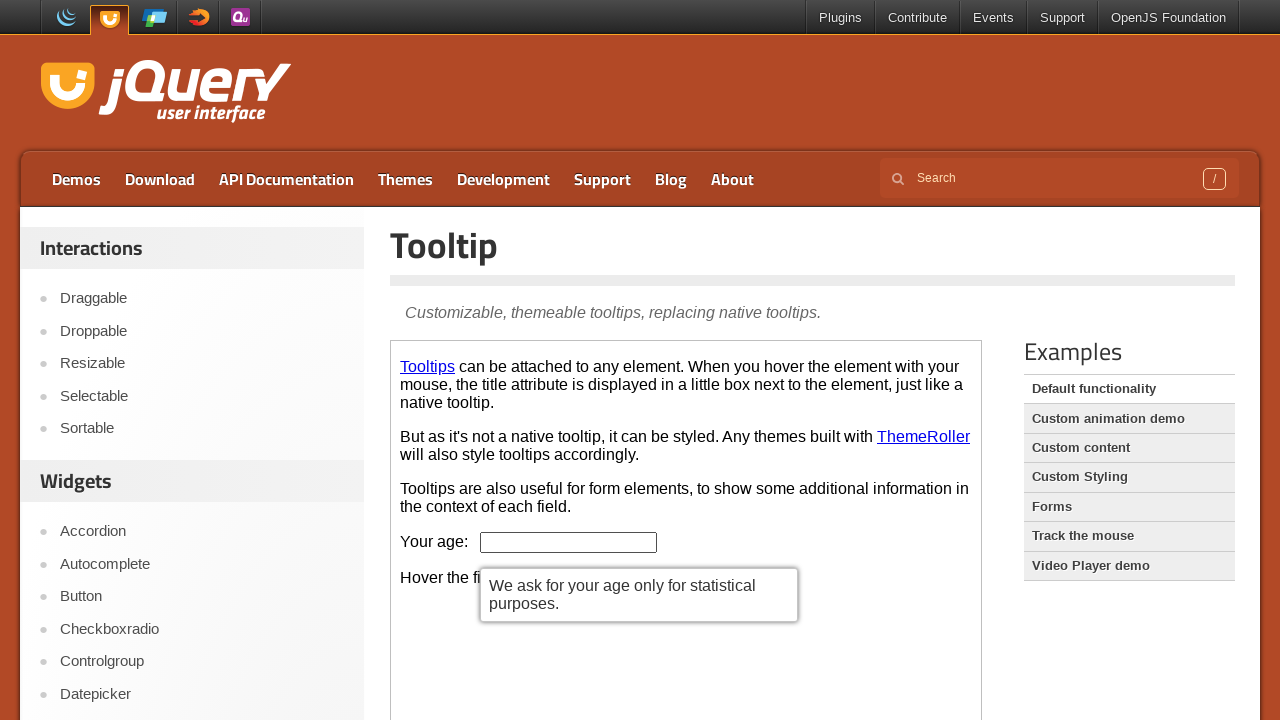